Verifies that the YouTube logo image is visible on the homepage

Starting URL: https://www.youtube.com

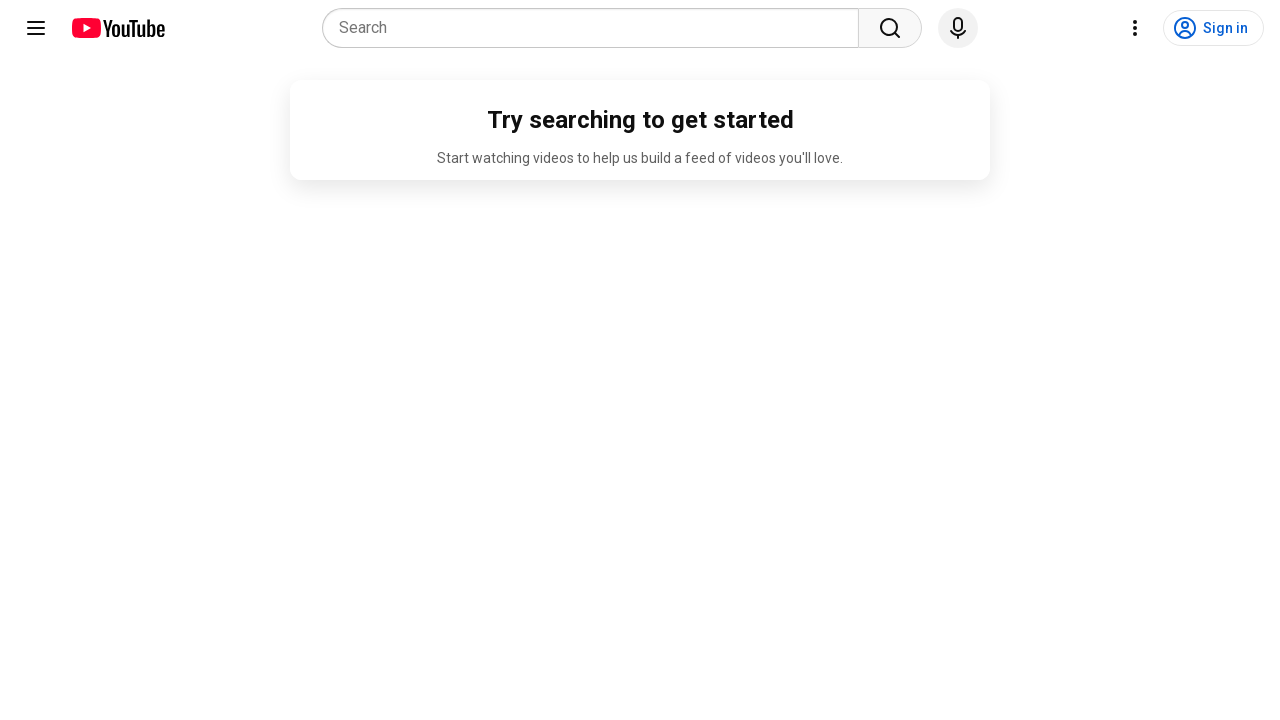

Navigated to YouTube homepage
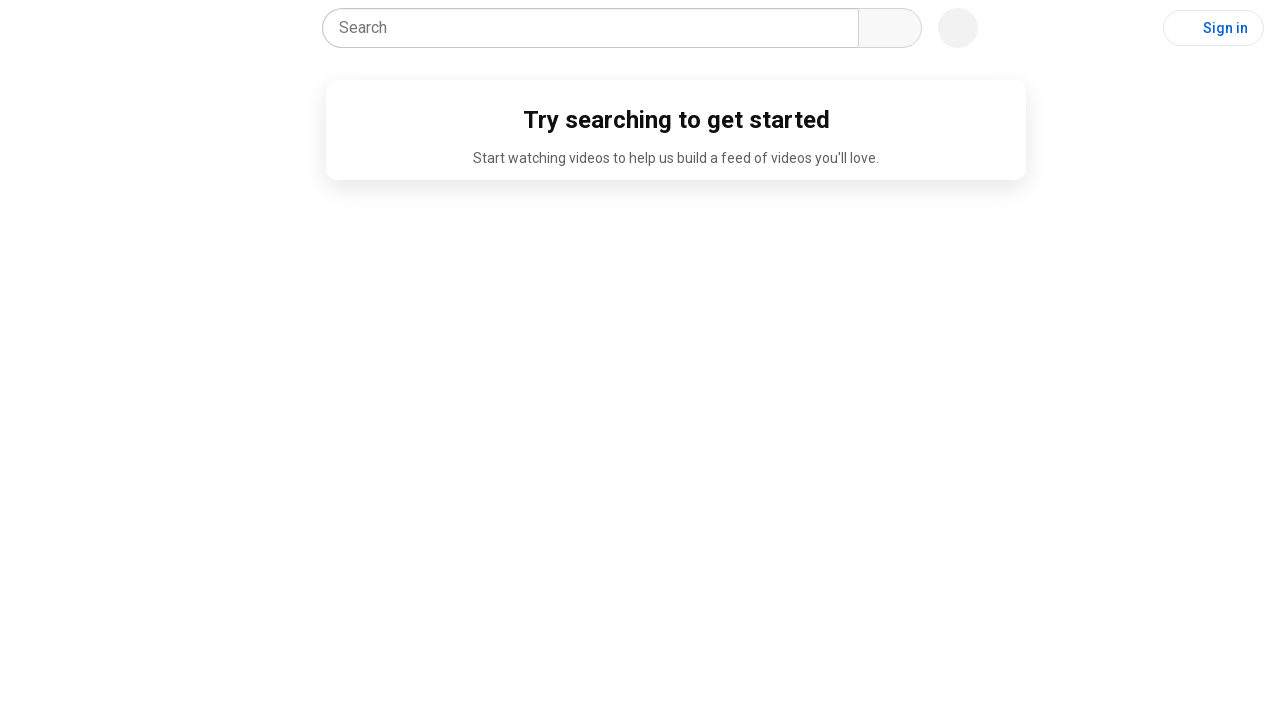

Located YouTube logo element
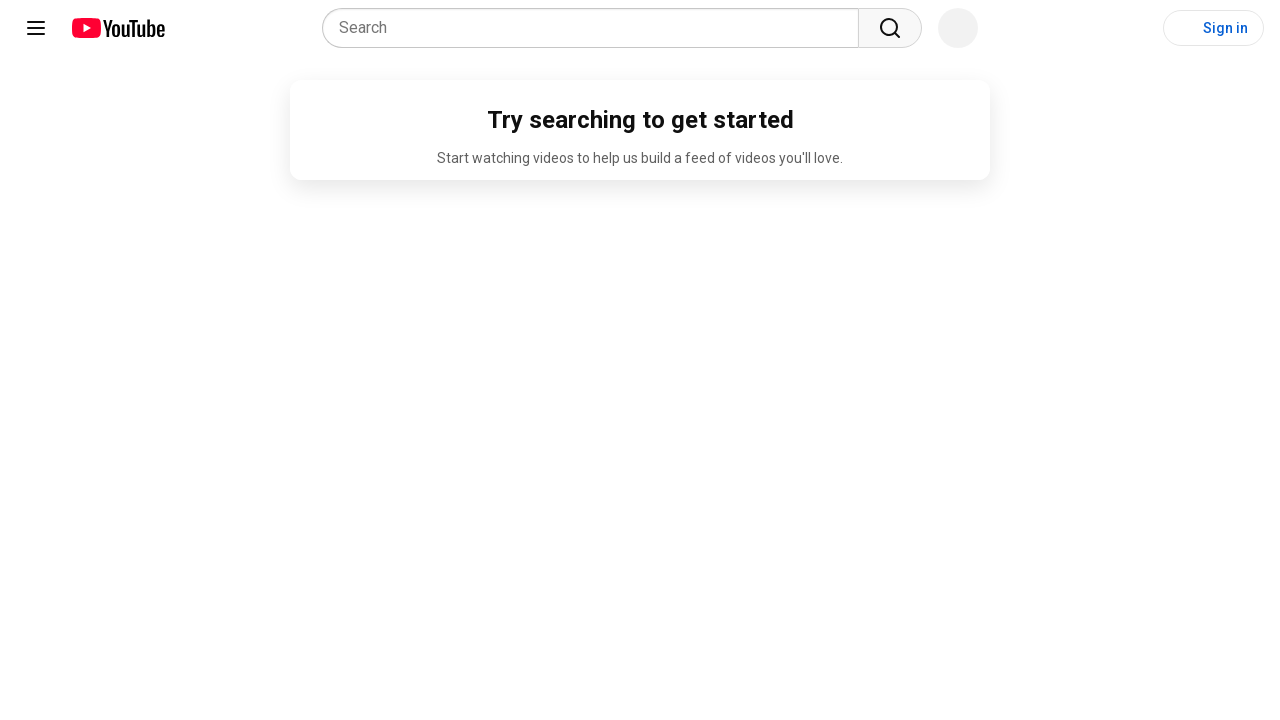

Verified YouTube logo is visible on homepage
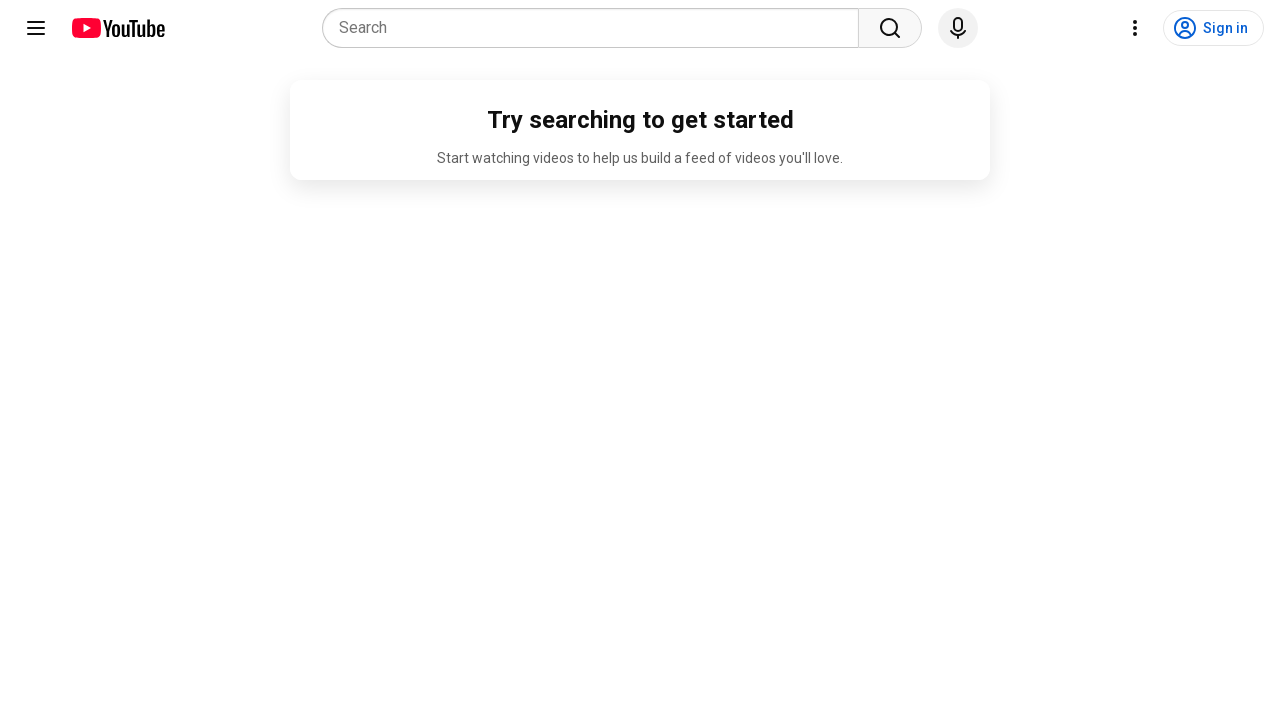

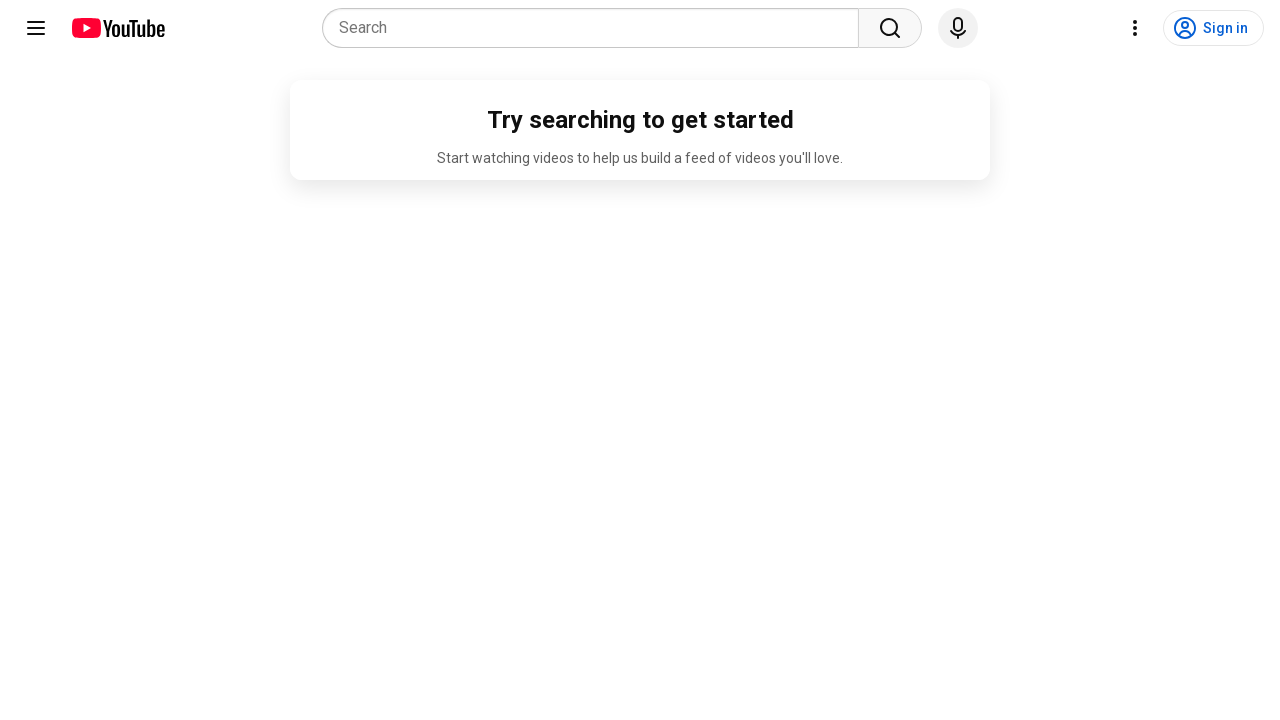